Tests keyboard actions on a text comparison tool by filling text, selecting all with Ctrl+A, copying with Ctrl+C, tabbing to next field, and pasting with Ctrl+V

Starting URL: https://gotranscript.com/text-compare

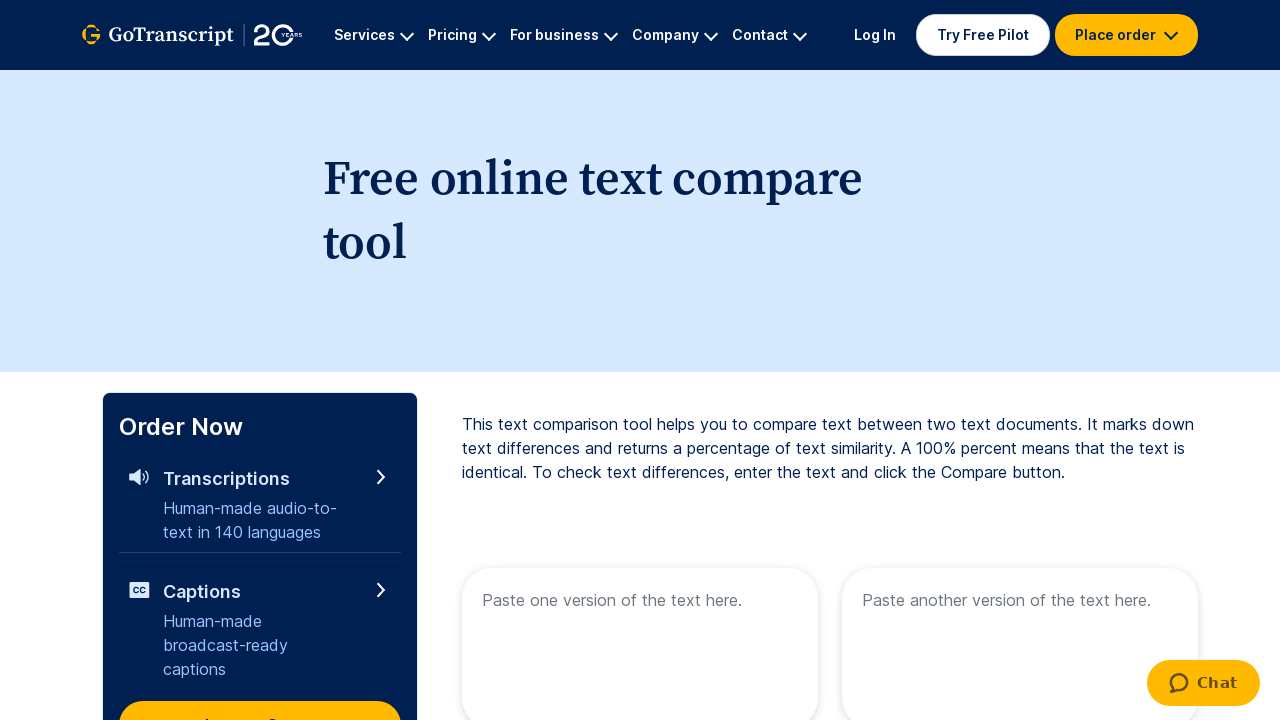

Filled first text area with 'Welcome to Automation Testing' on [name="text1"]
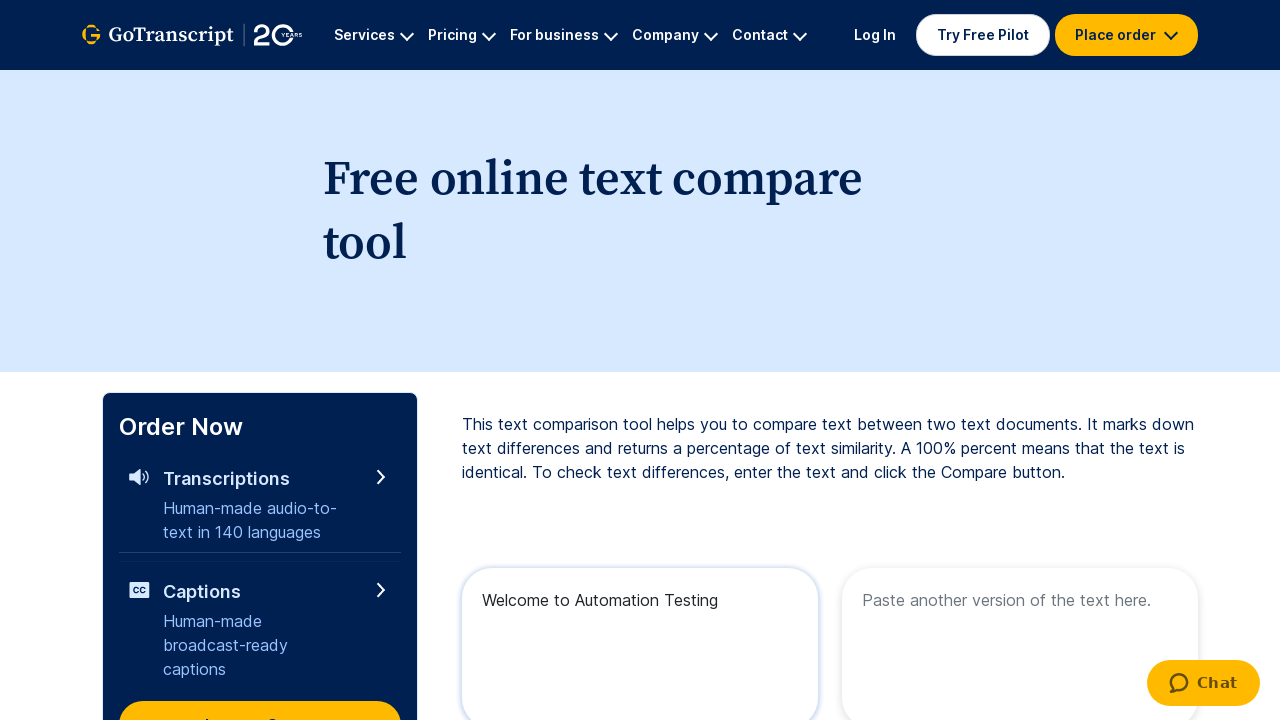

Selected all text in first field using Ctrl+A
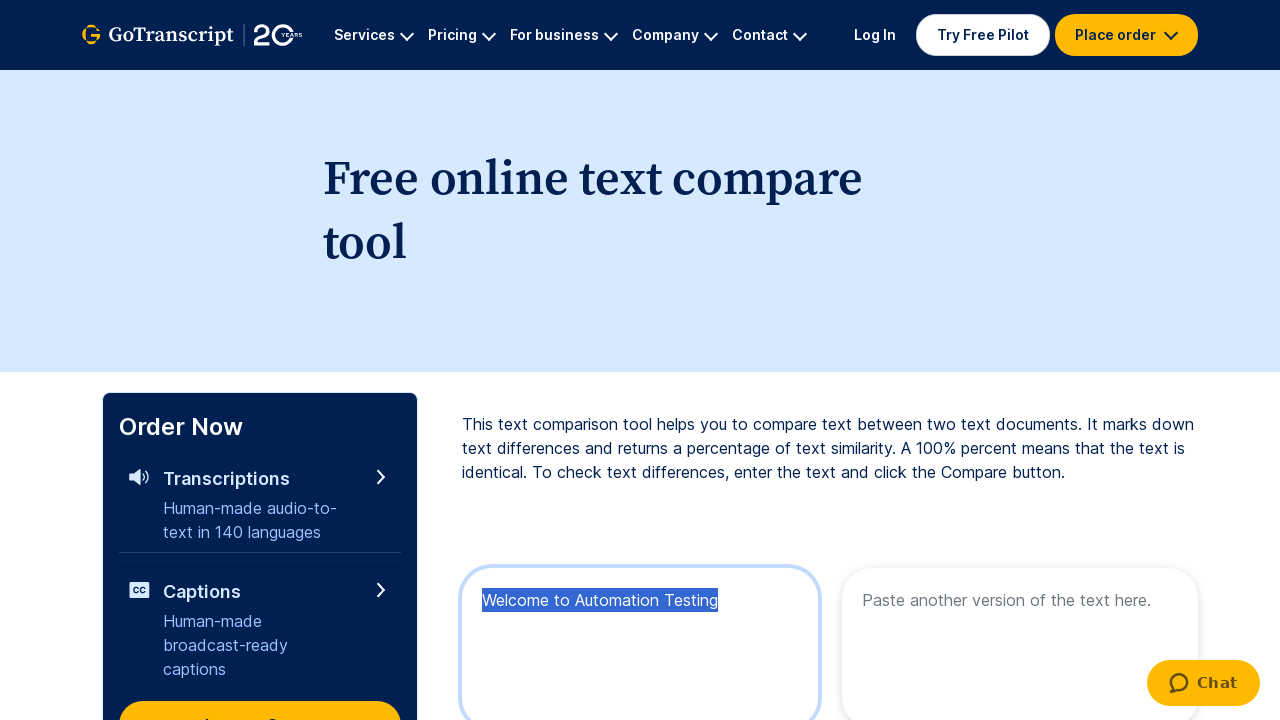

Copied selected text using Ctrl+C
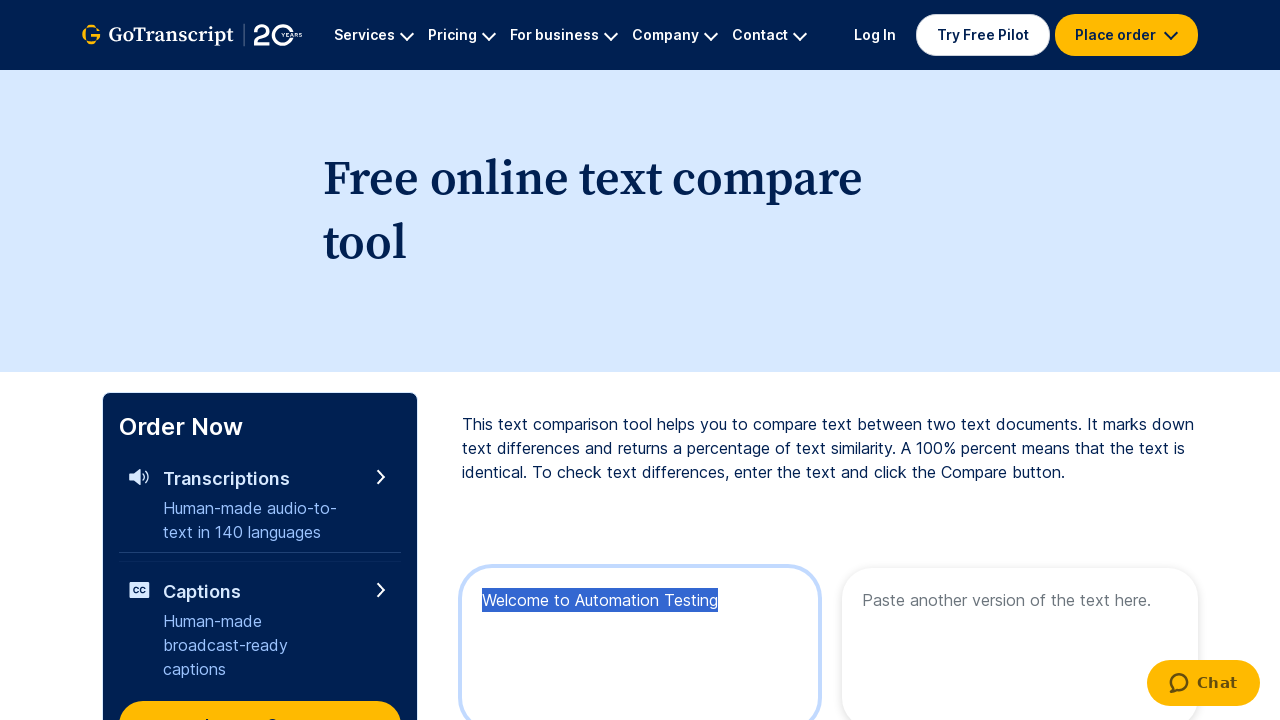

Tabbed to the next field
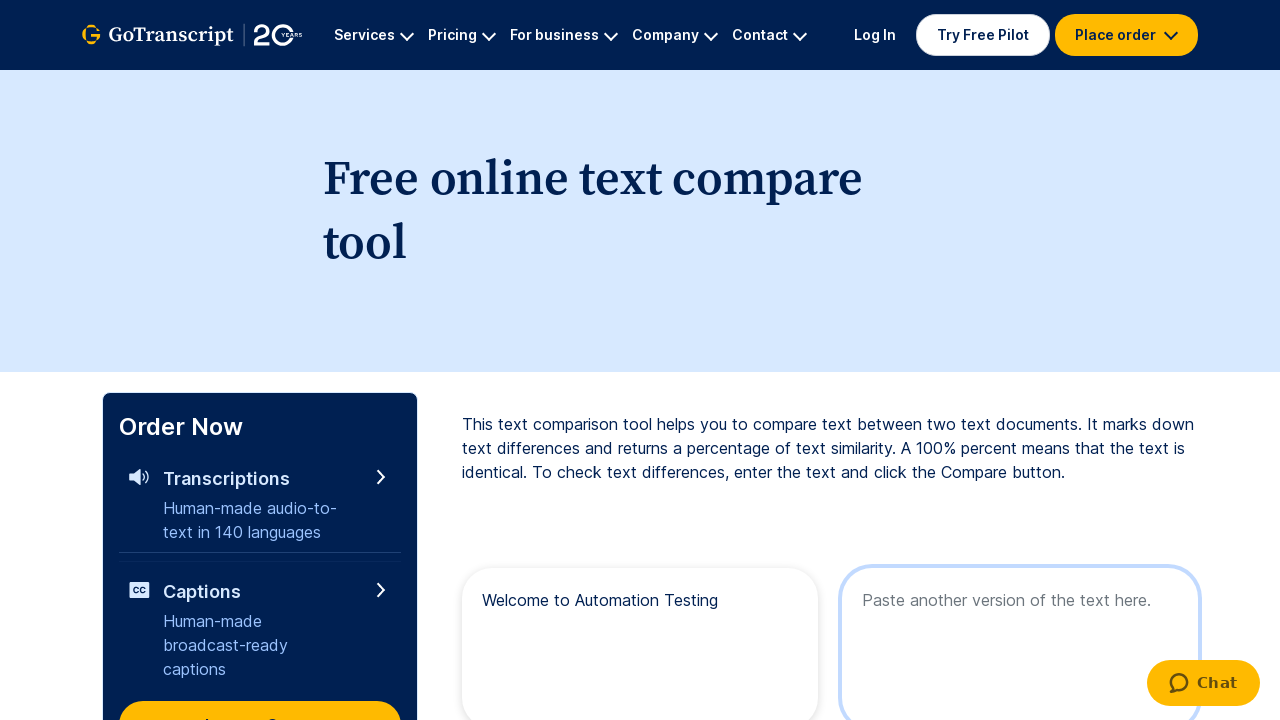

Pasted copied text into second field using Ctrl+V
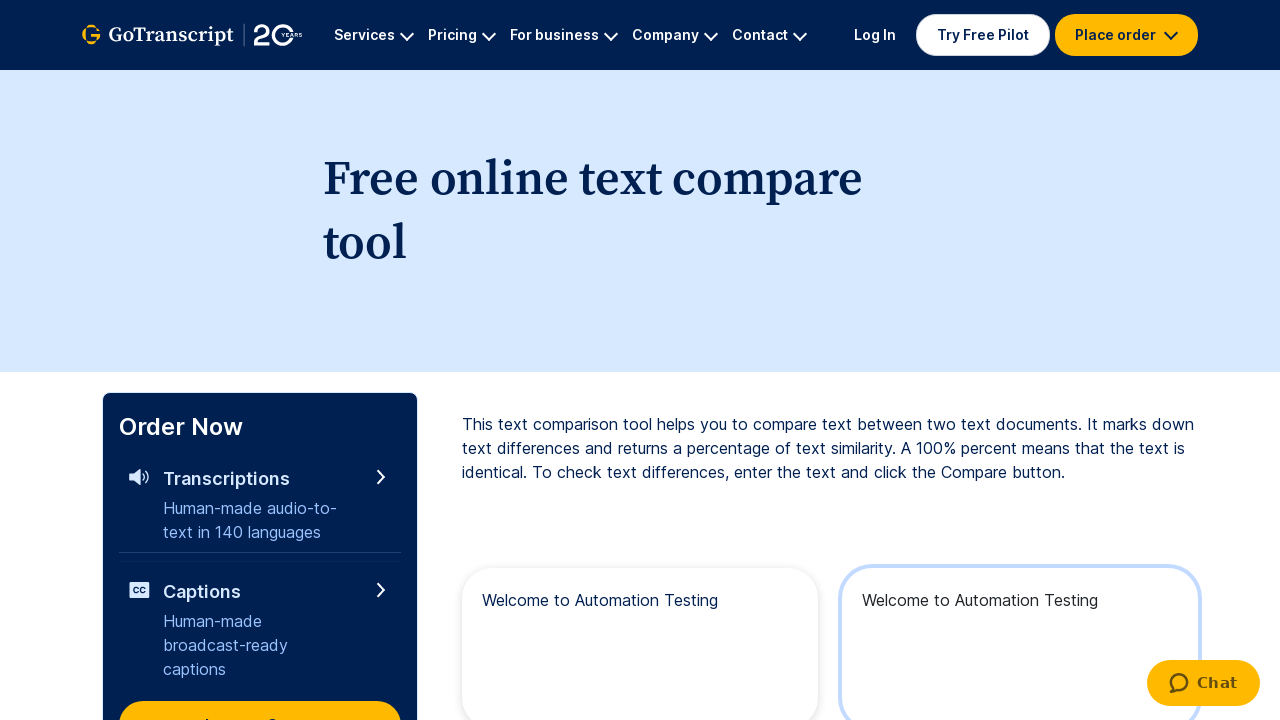

Waited 2 seconds for paste action to complete
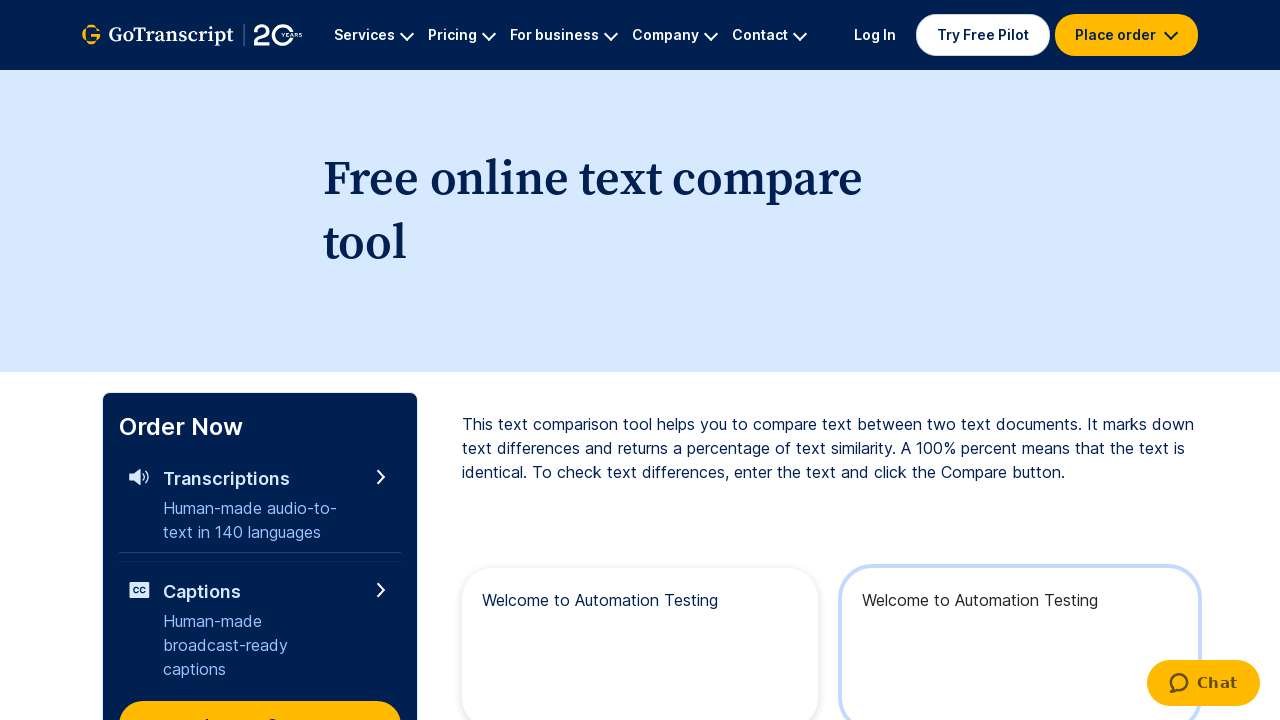

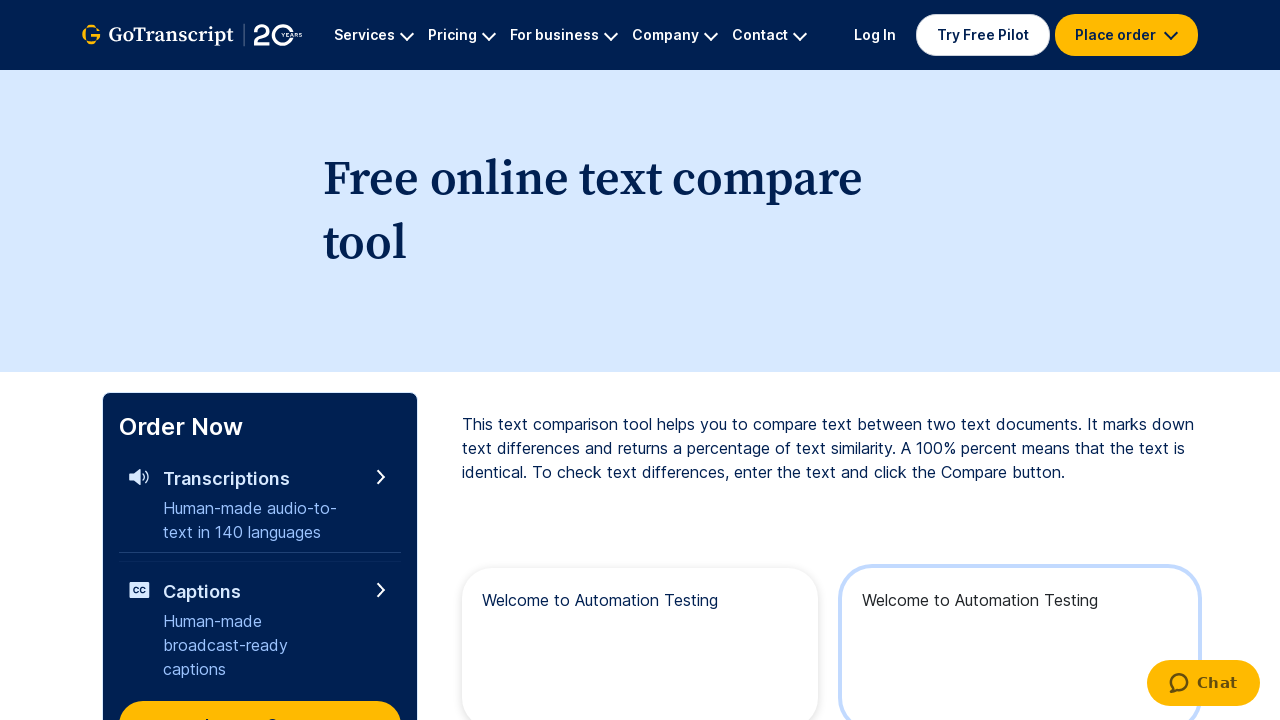